Tests mouse hover interactions on the Widgets menu dropdown, moving through different menu items like Accordion, AutoComplete, Datepicker, and Slider

Starting URL: https://demo.automationtesting.in/Register.html

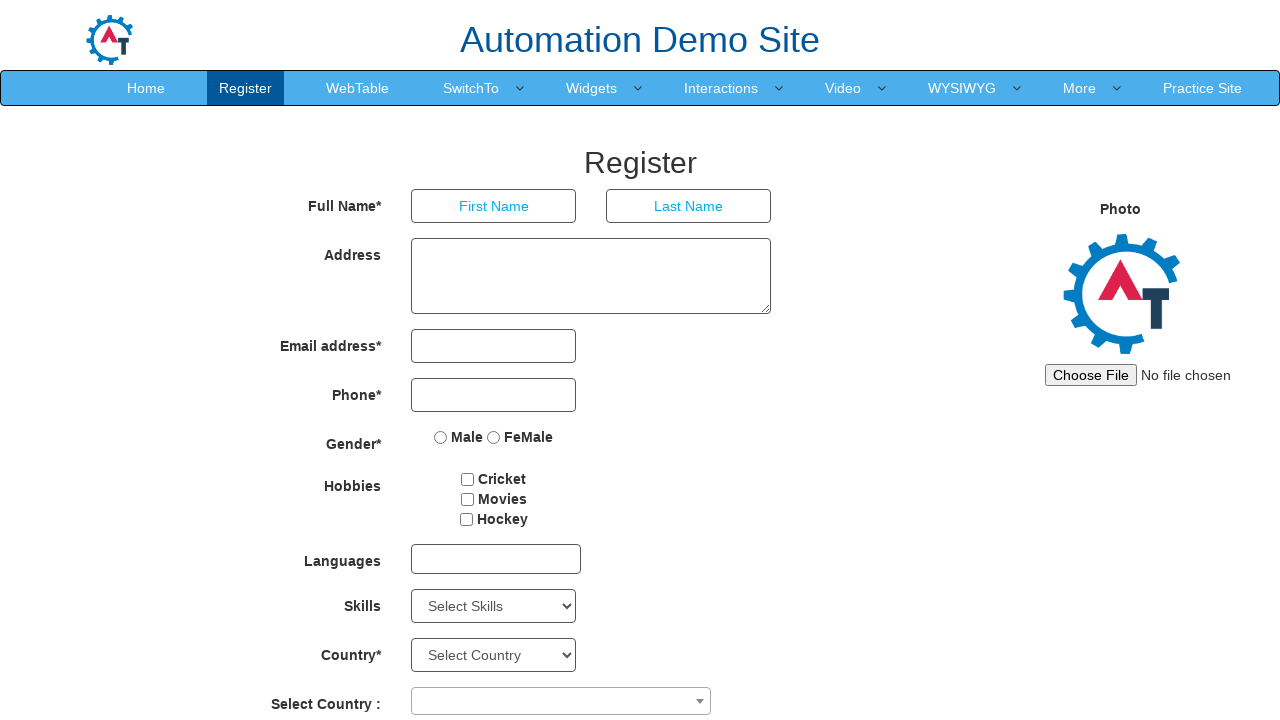

Hovered over Widgets menu link to open dropdown at (592, 88) on a:text('Widgets')
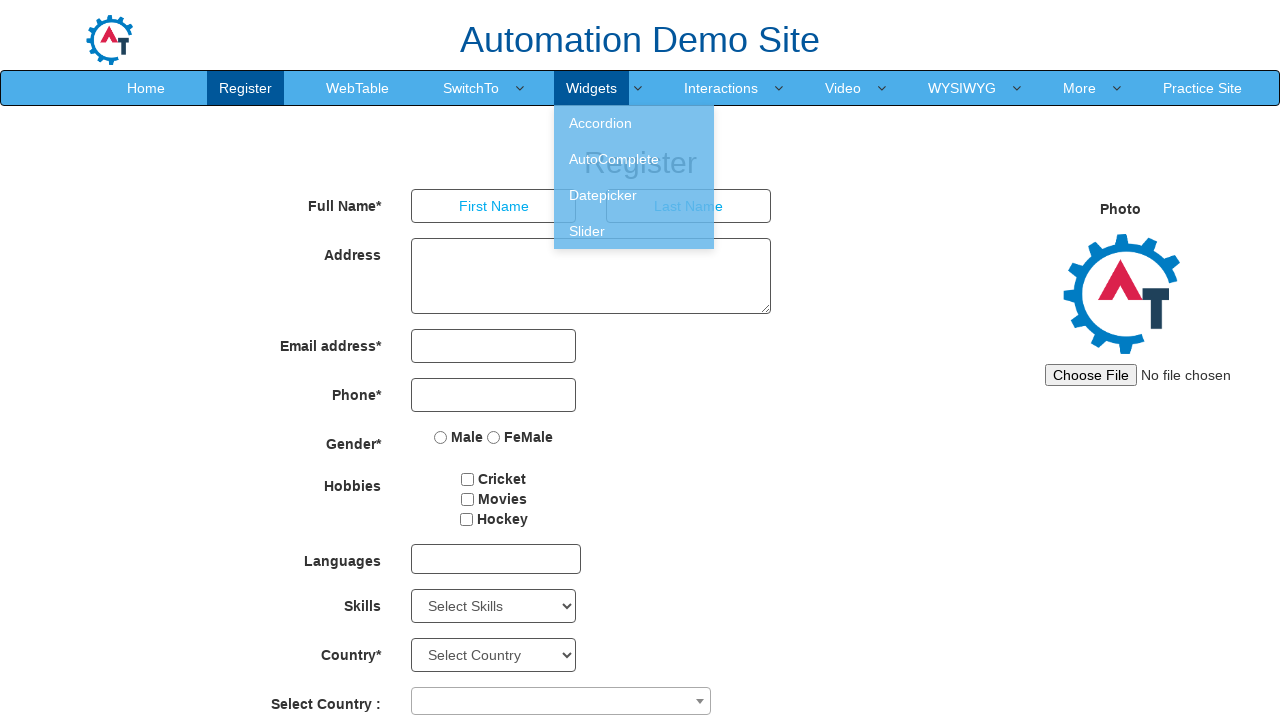

Hovered over Accordion menu item in Widgets dropdown at (634, 123) on a:text('Accordion')
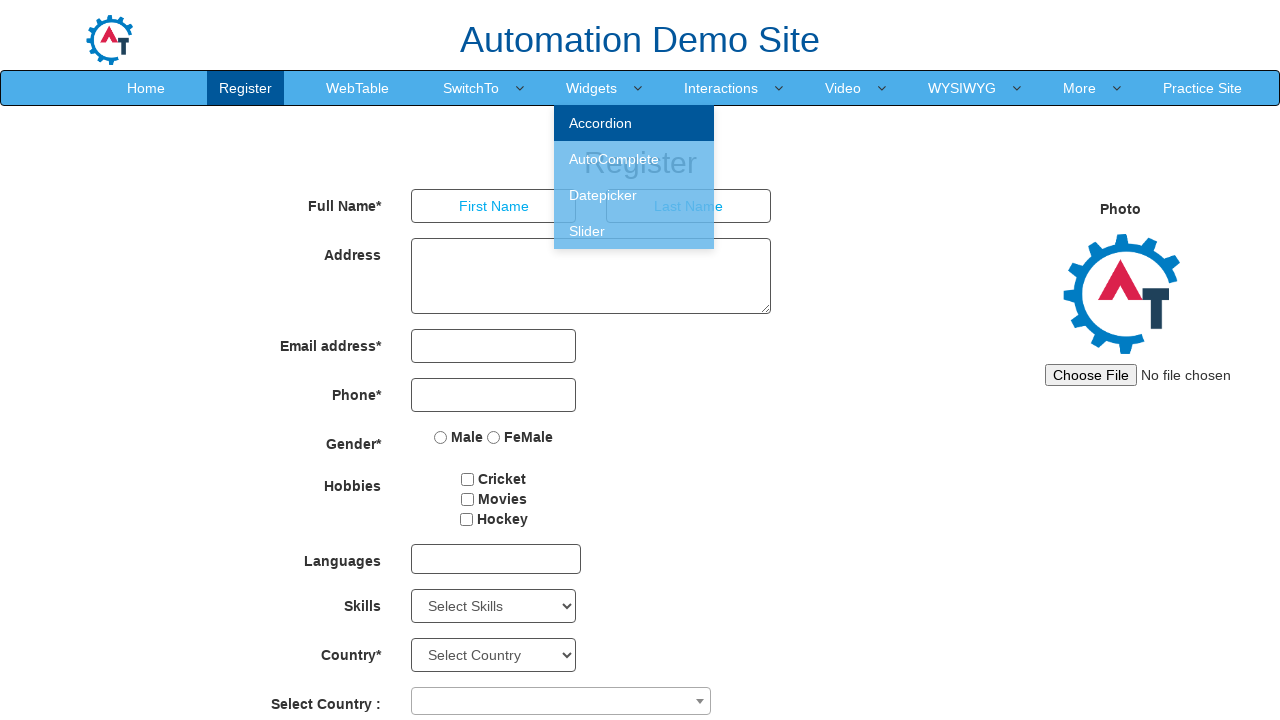

Hovered over AutoComplete menu item in Widgets dropdown at (634, 159) on a:text('AutoComplete')
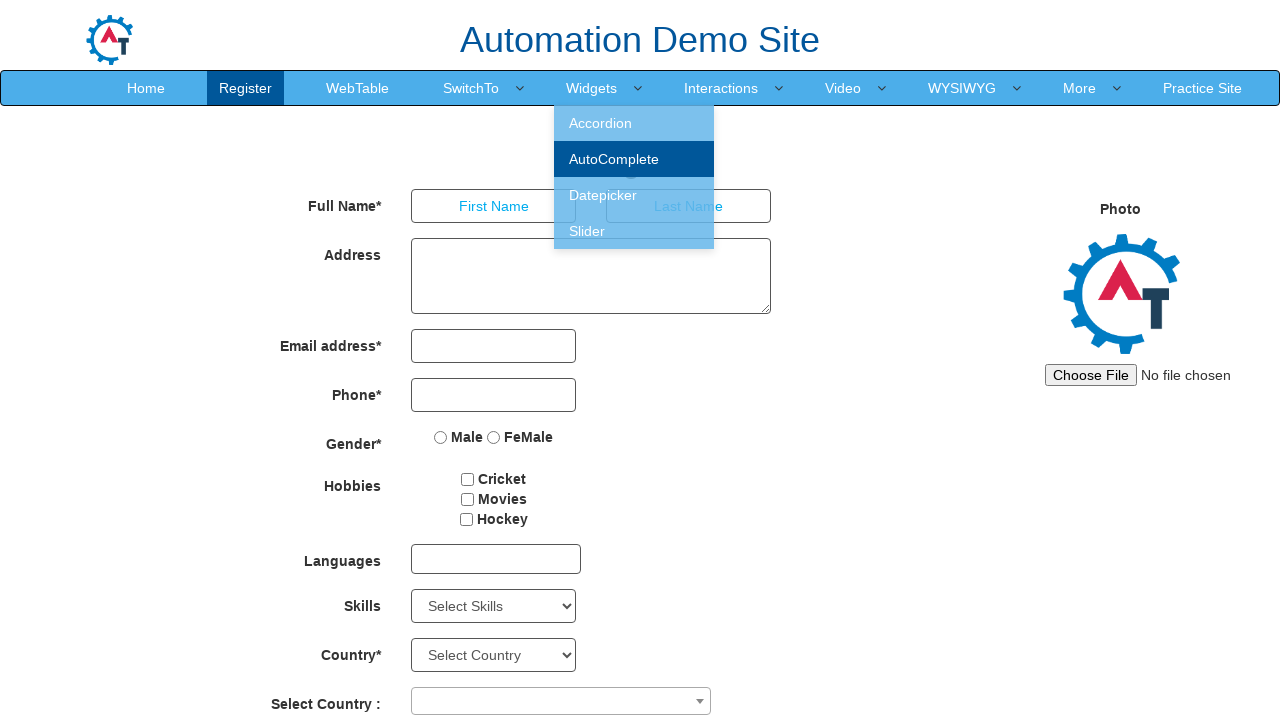

Hovered over Datepicker menu item in Widgets dropdown at (634, 195) on a:text('Datepicker')
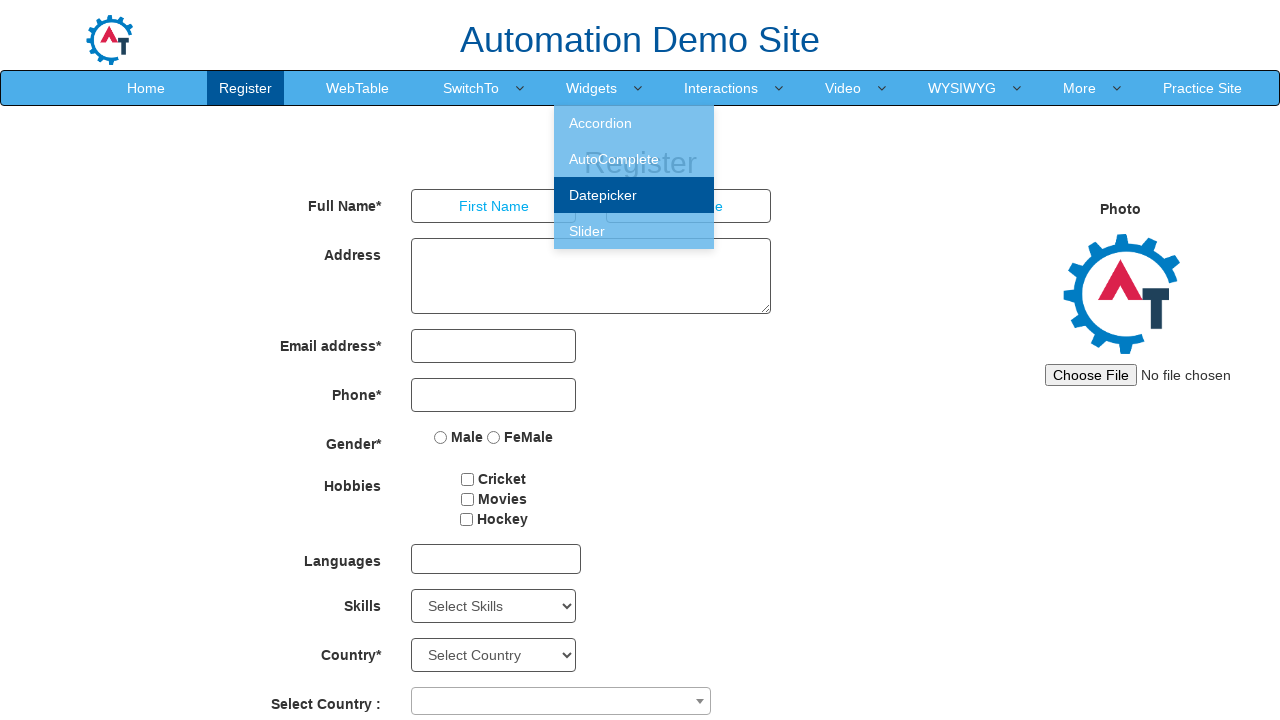

Hovered over Slider menu item in Widgets dropdown at (634, 231) on a:text('Slider')
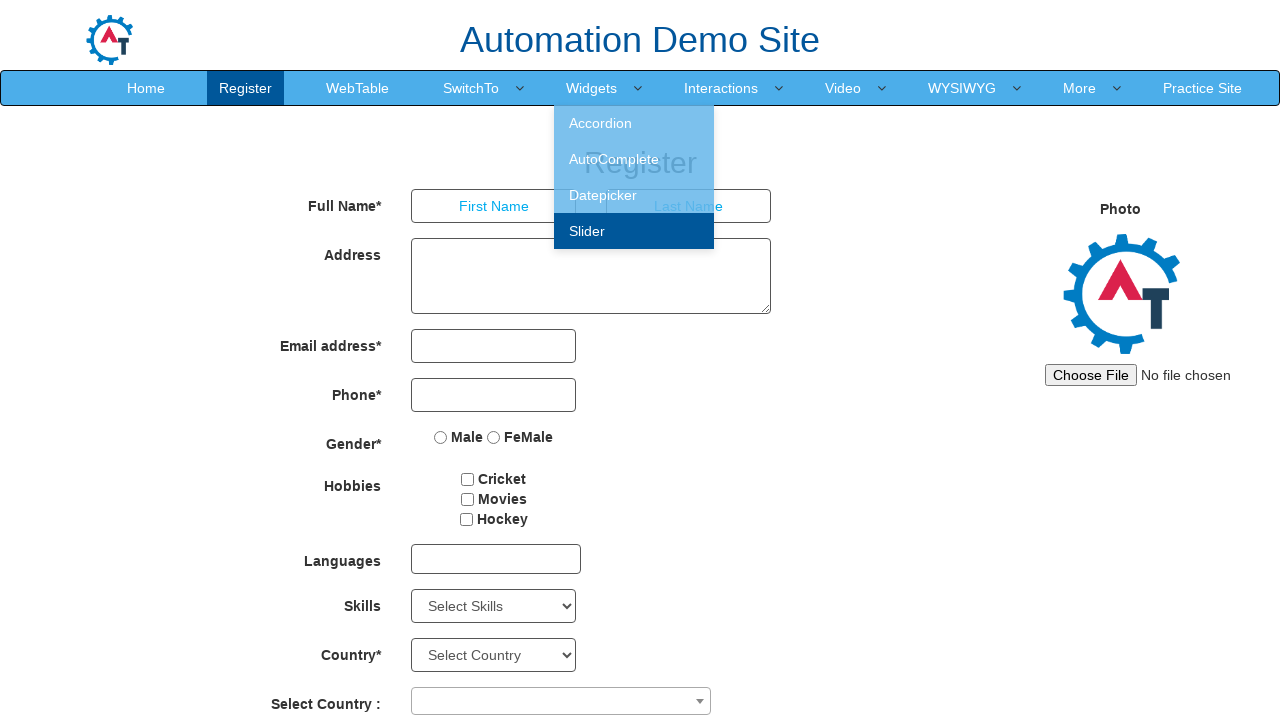

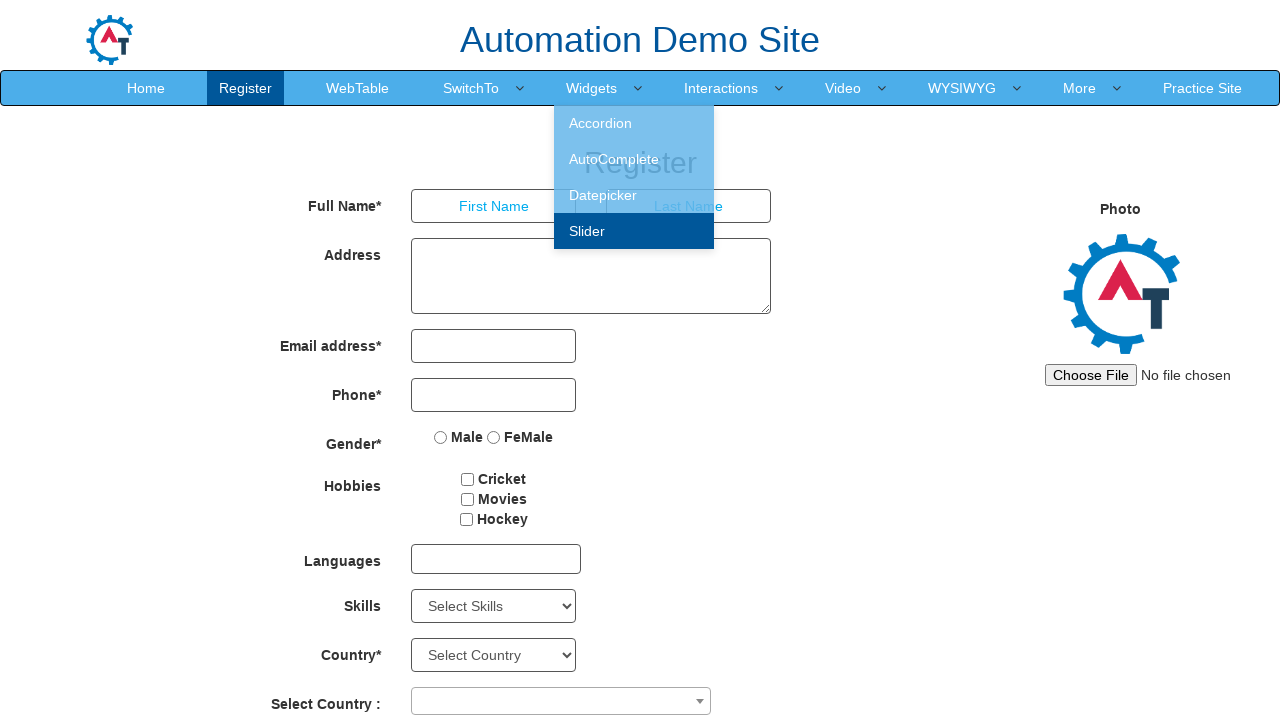